Navigates to Tutorialspoint Selenium practice page, waits for the email input field to be visible, and enters text into it

Starting URL: https://www.tutorialspoint.com/selenium/practice/selenium_automation_practice.php

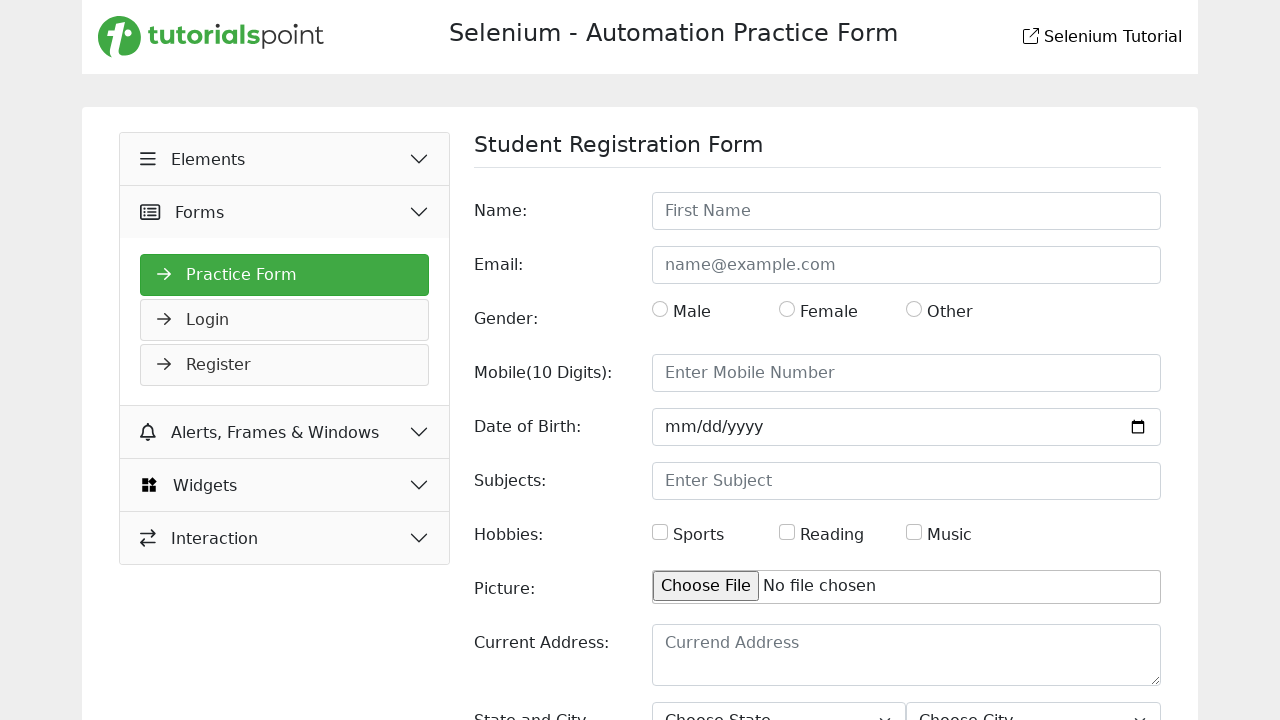

Navigated to Tutorialspoint Selenium practice page
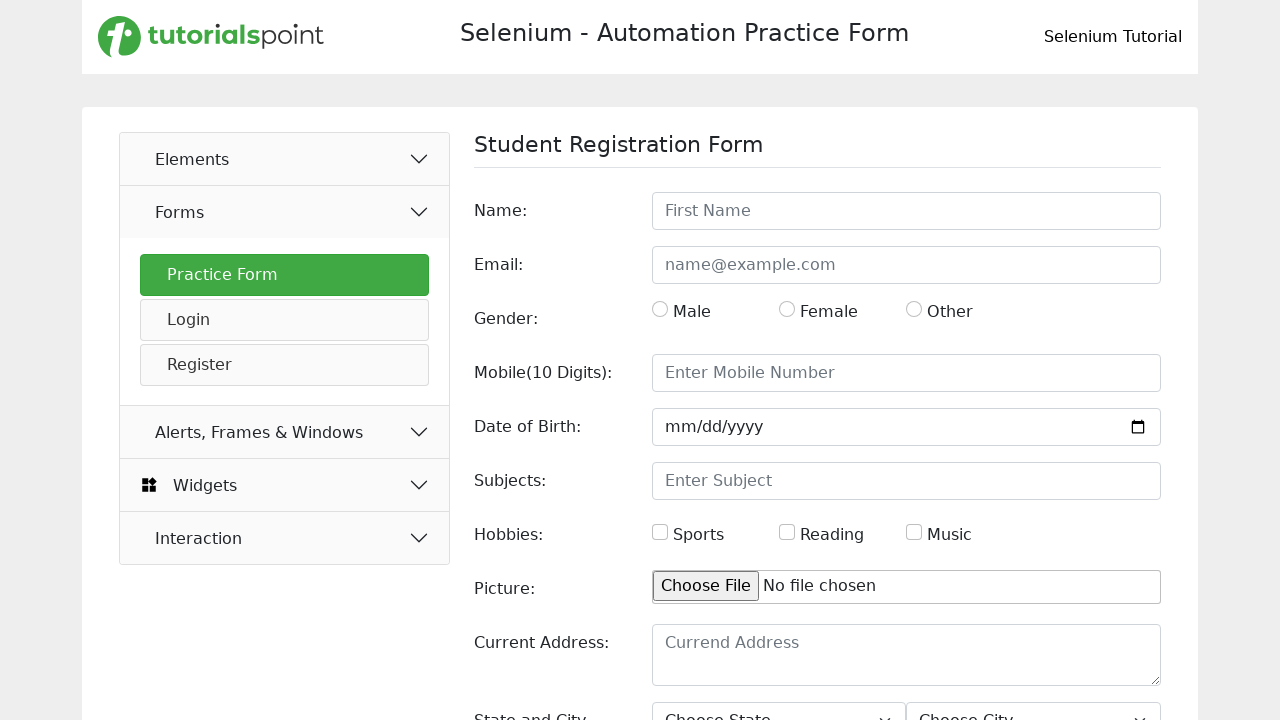

Email input field became visible
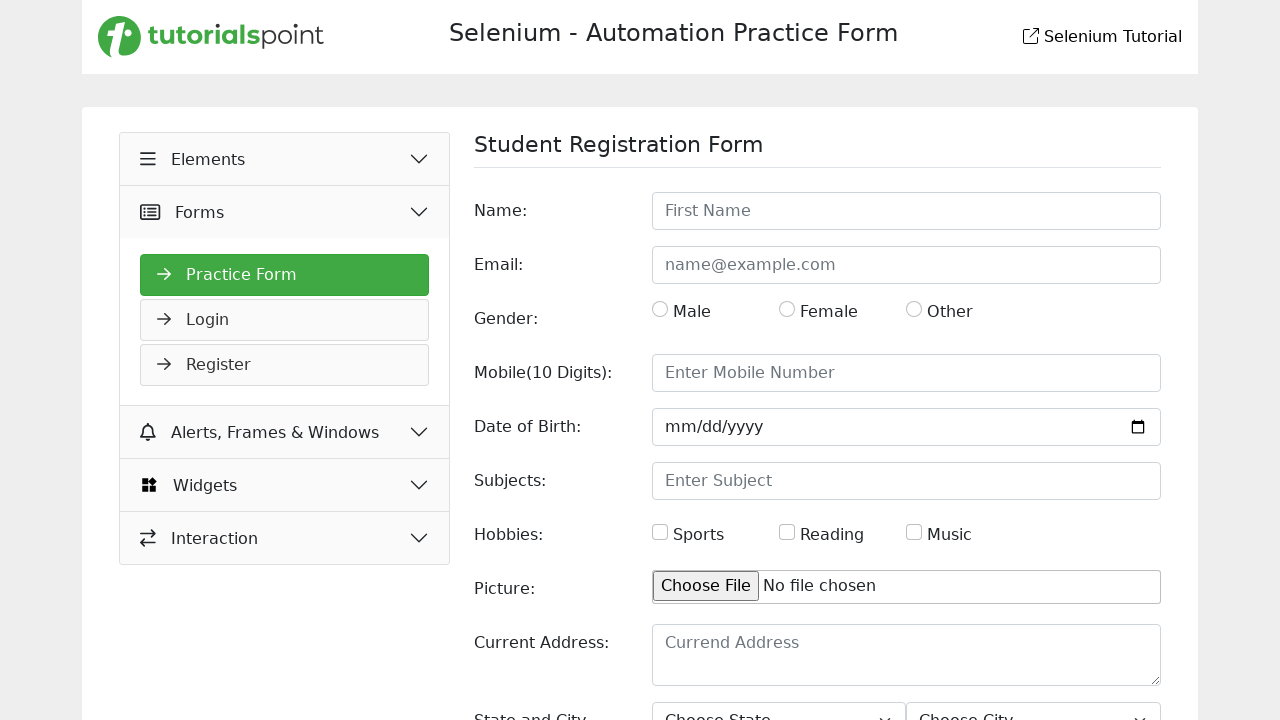

Entered 'locvate' into the email field on #email
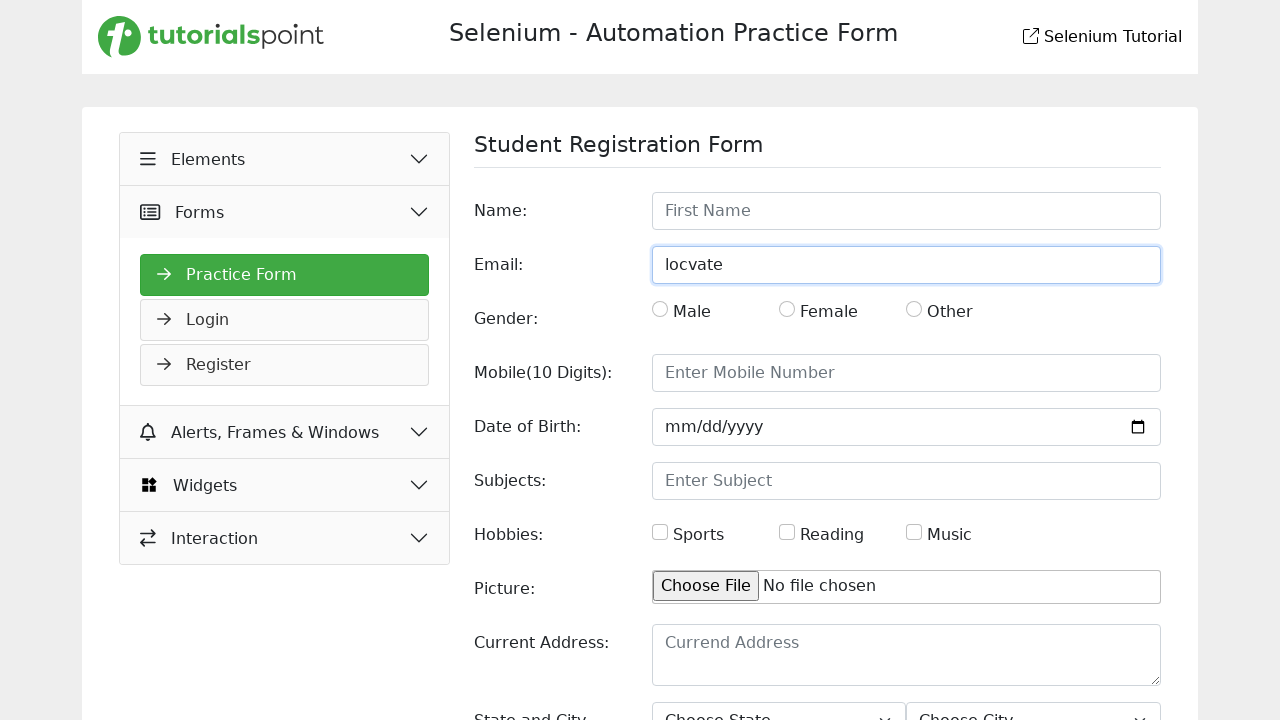

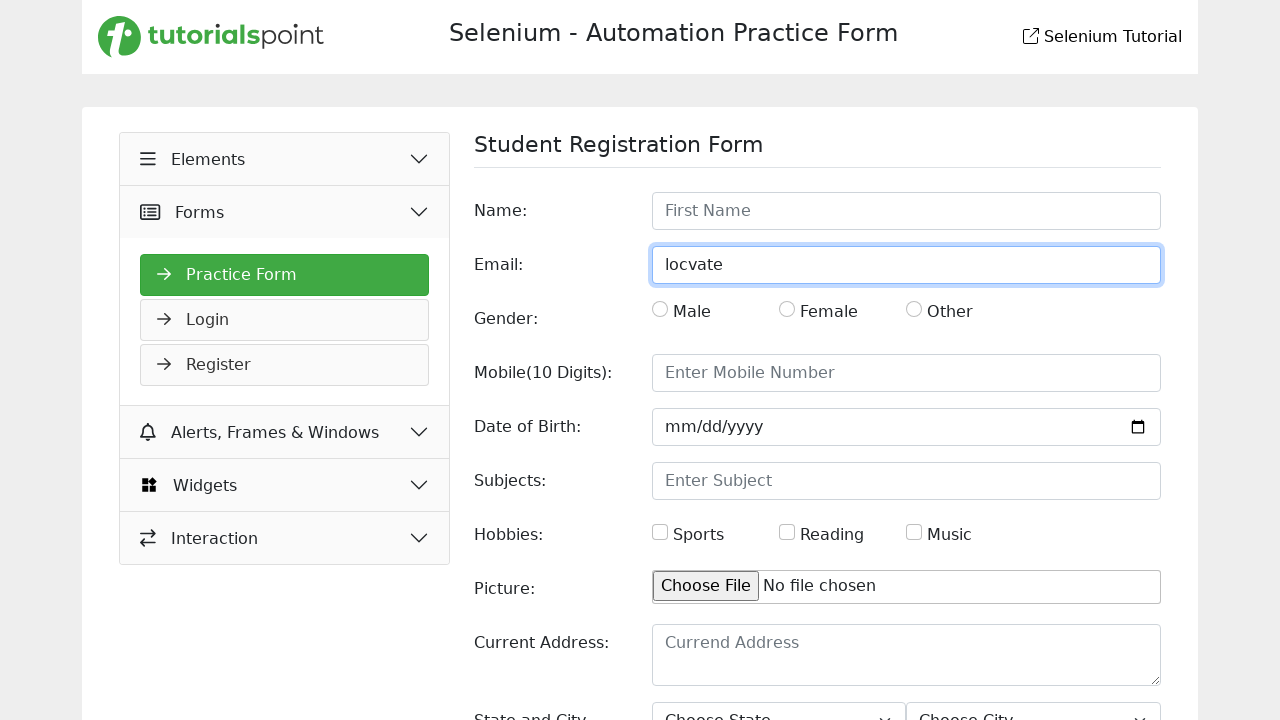